Tests un-marking completed todo items by unchecking their checkboxes

Starting URL: https://demo.playwright.dev/todomvc

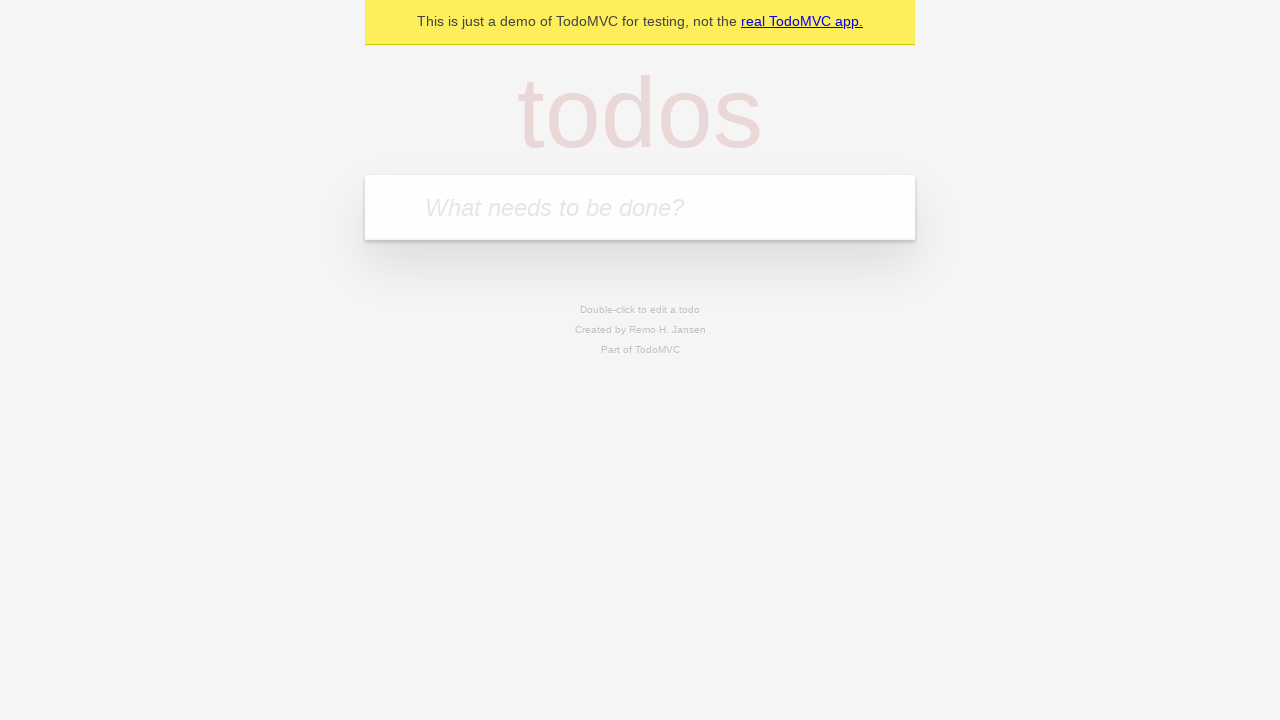

Filled input field with first todo item 'buy some cheese' on internal:attr=[placeholder="What needs to be done?"i]
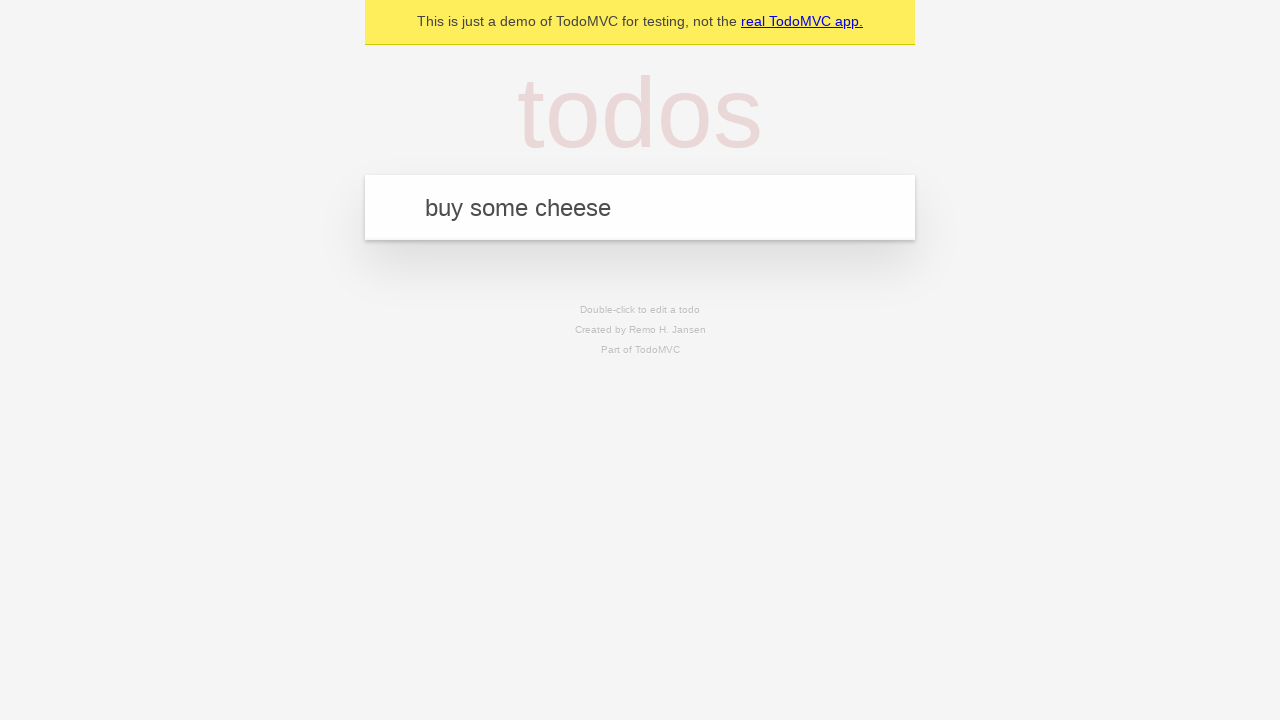

Pressed Enter to add first todo item on internal:attr=[placeholder="What needs to be done?"i]
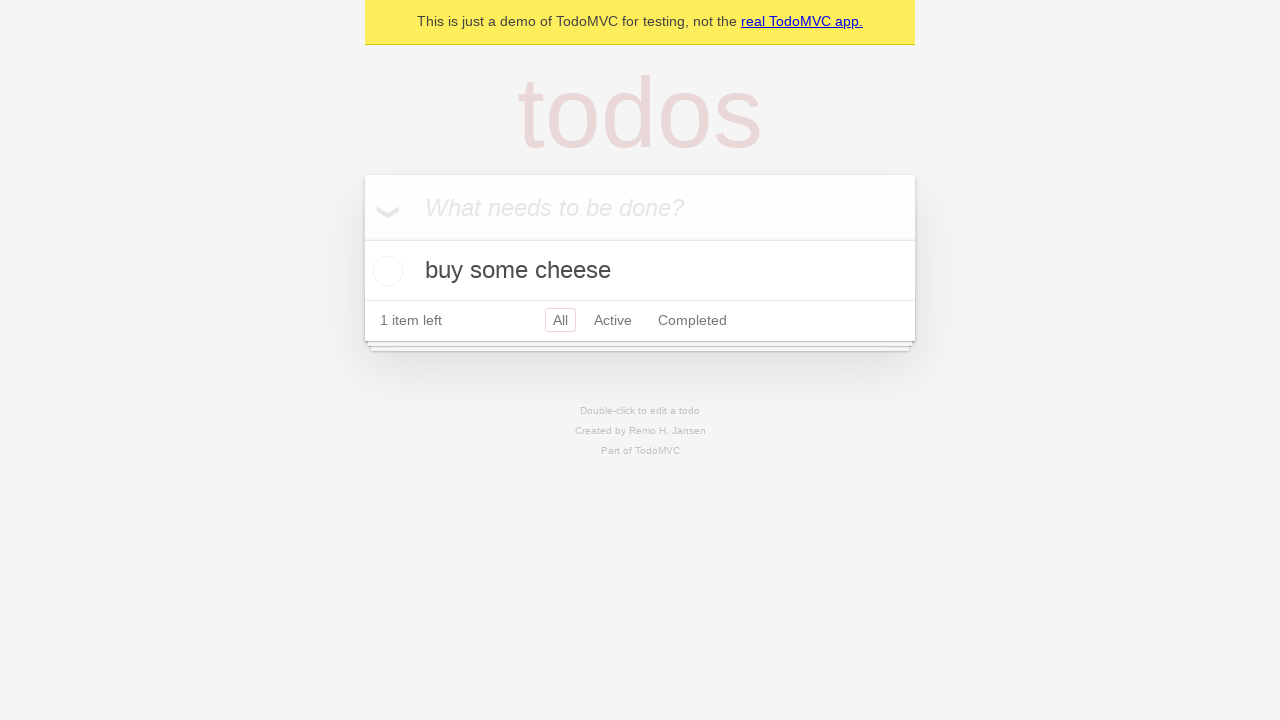

Filled input field with second todo item 'feed the cat' on internal:attr=[placeholder="What needs to be done?"i]
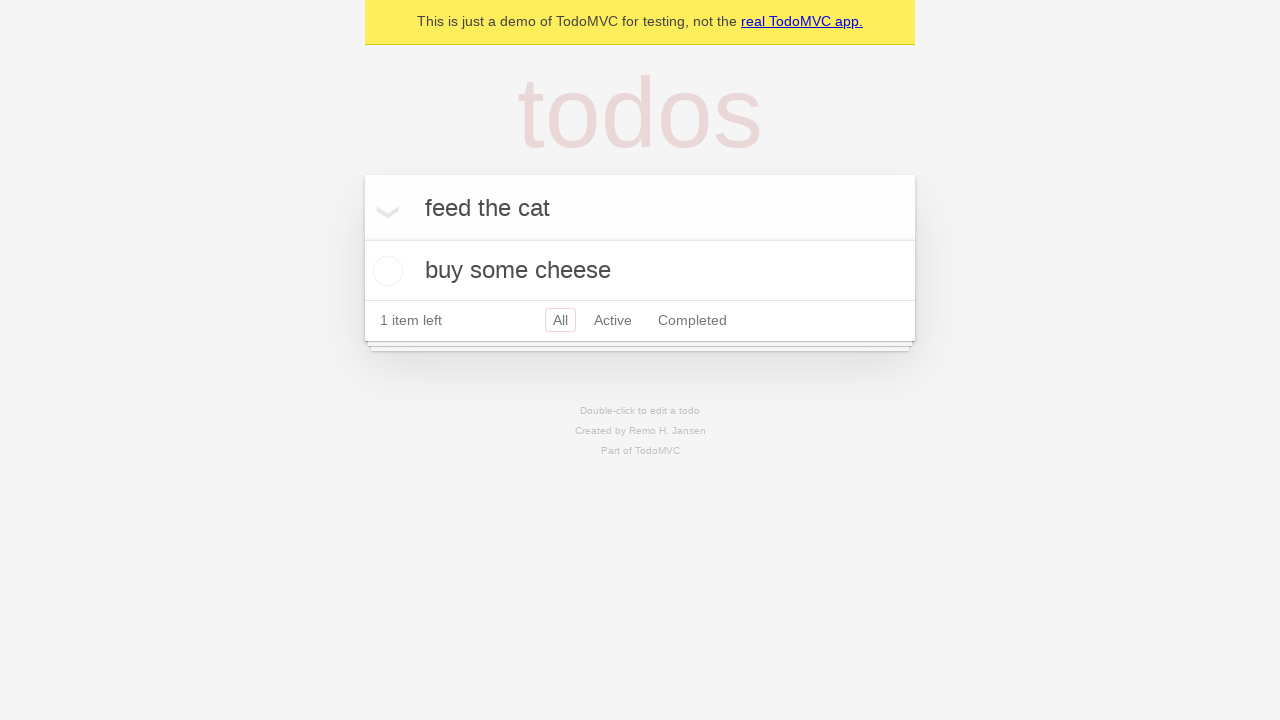

Pressed Enter to add second todo item on internal:attr=[placeholder="What needs to be done?"i]
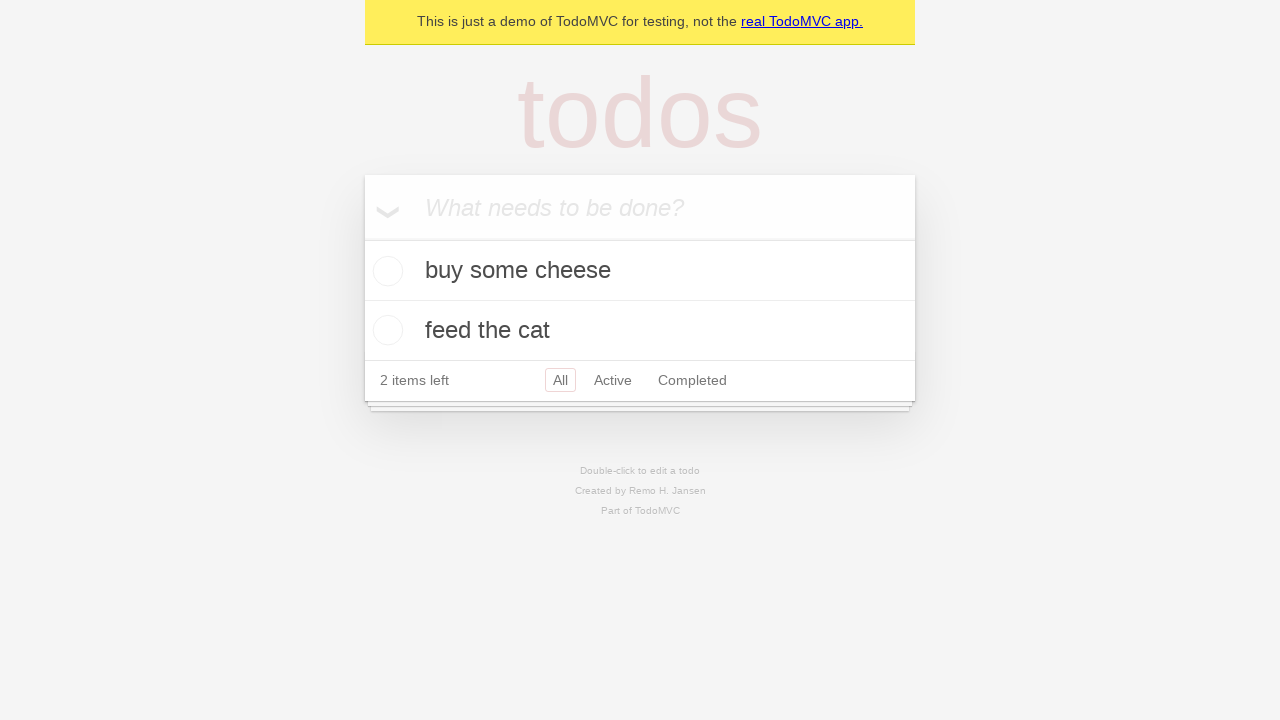

Checked the first todo item to mark it as complete at (385, 271) on [data-testid='todo-item'] >> nth=0 >> internal:role=checkbox
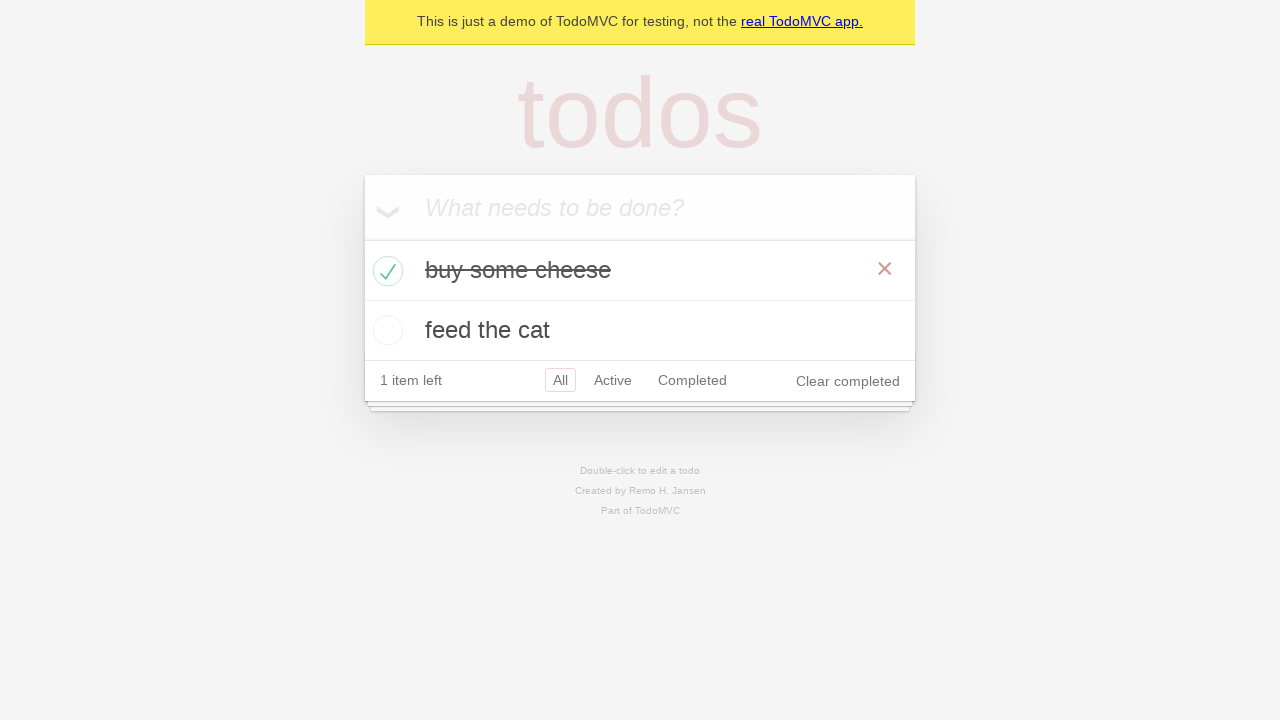

Unchecked the first todo item to mark it as incomplete at (385, 271) on [data-testid='todo-item'] >> nth=0 >> internal:role=checkbox
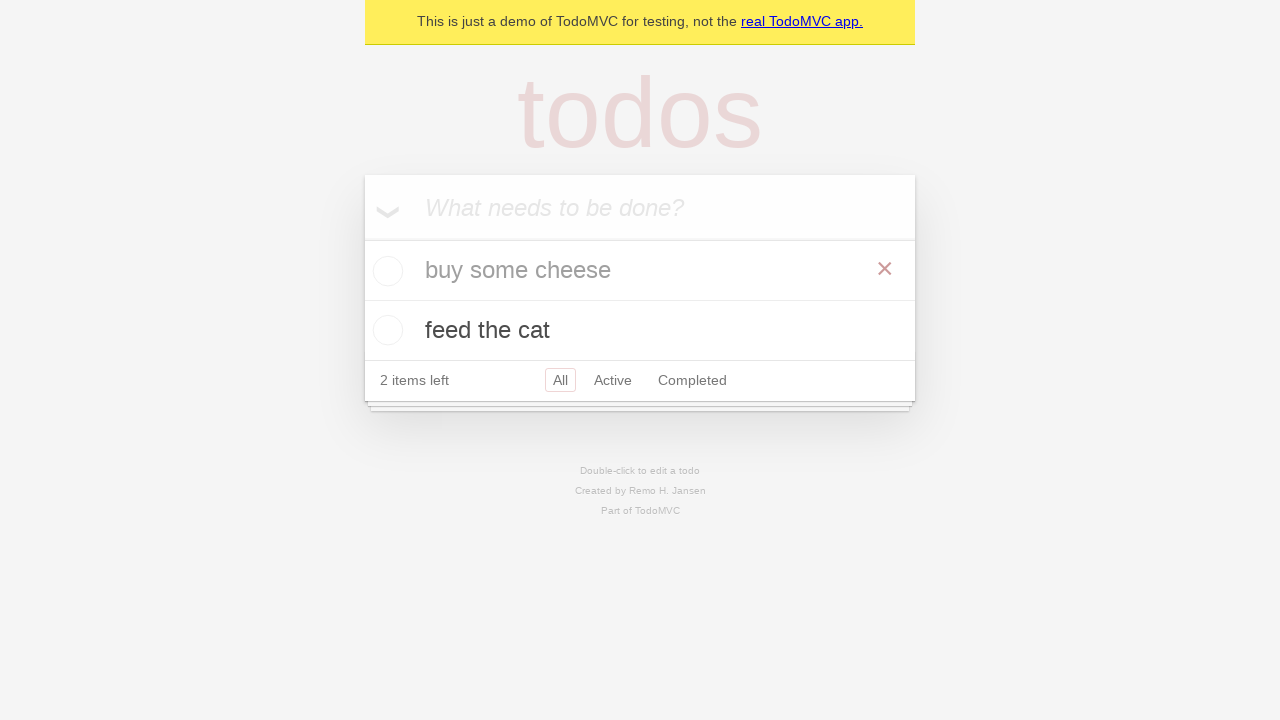

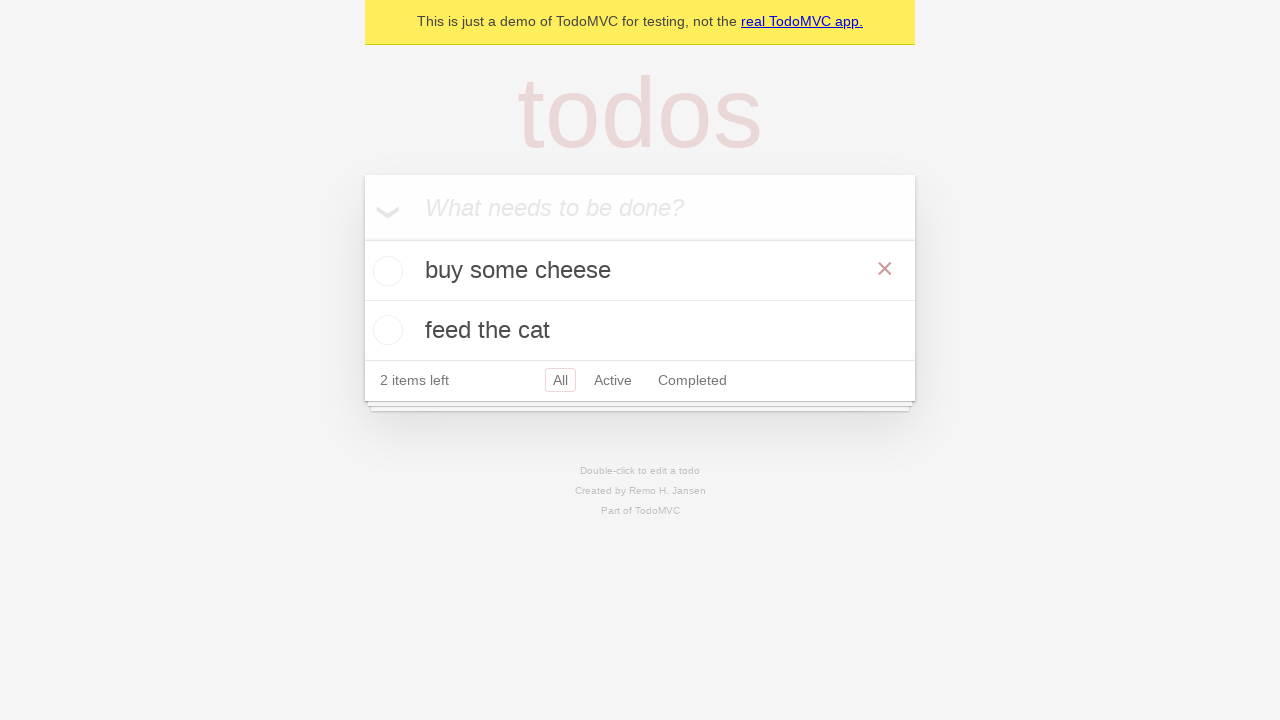